Tests drag and drop functionality by dragging an element from one location and dropping it onto a target droppable area using mouse actions.

Starting URL: https://jqueryui.com/resources/demos/droppable/default.html

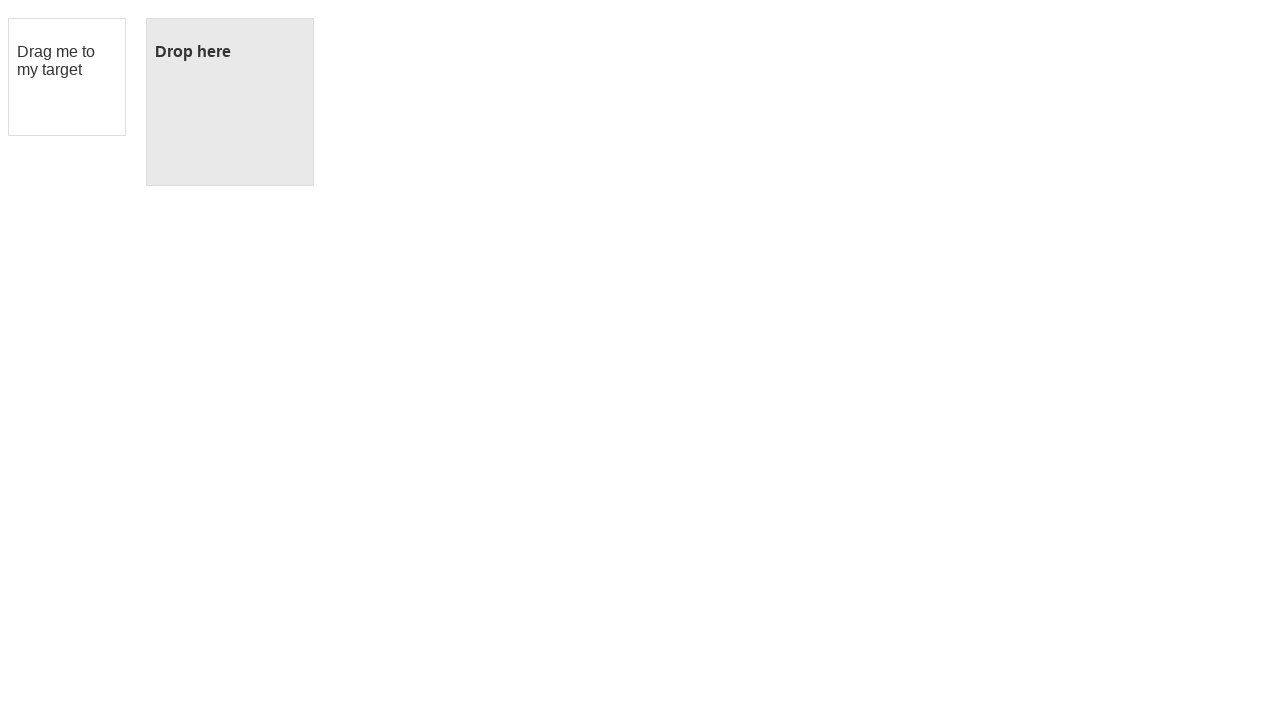

Draggable element became visible
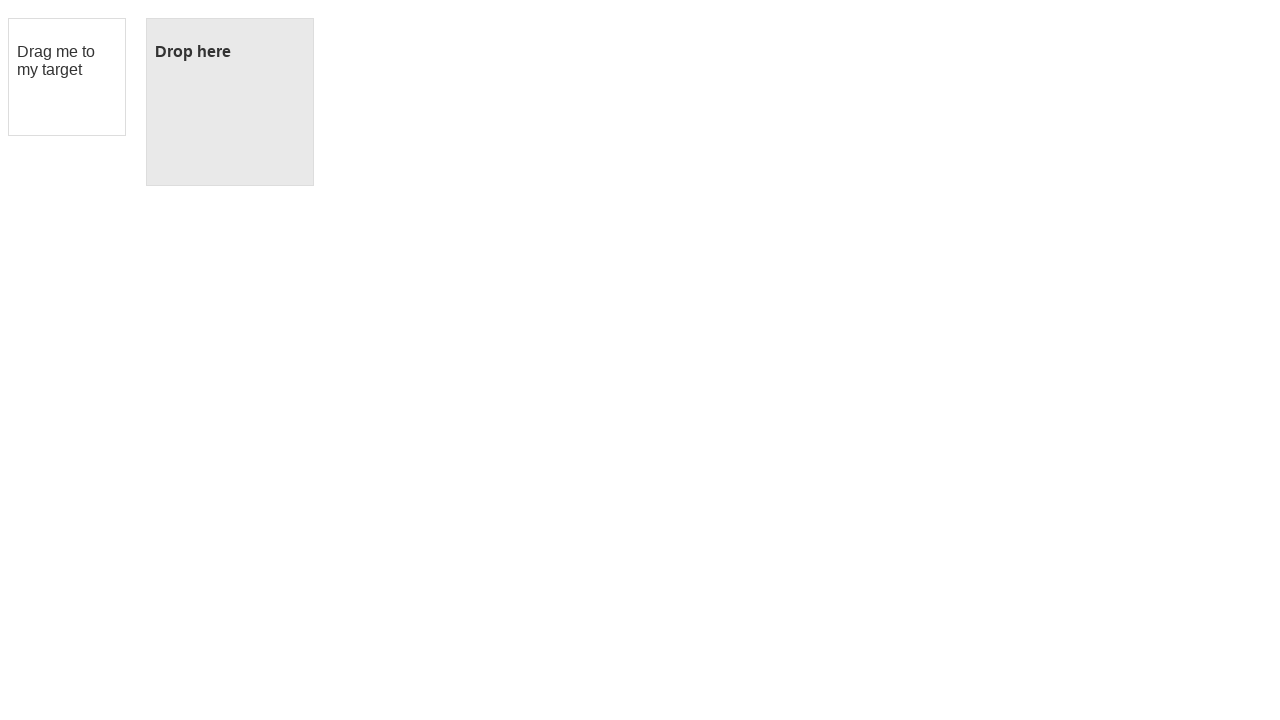

Droppable element became visible
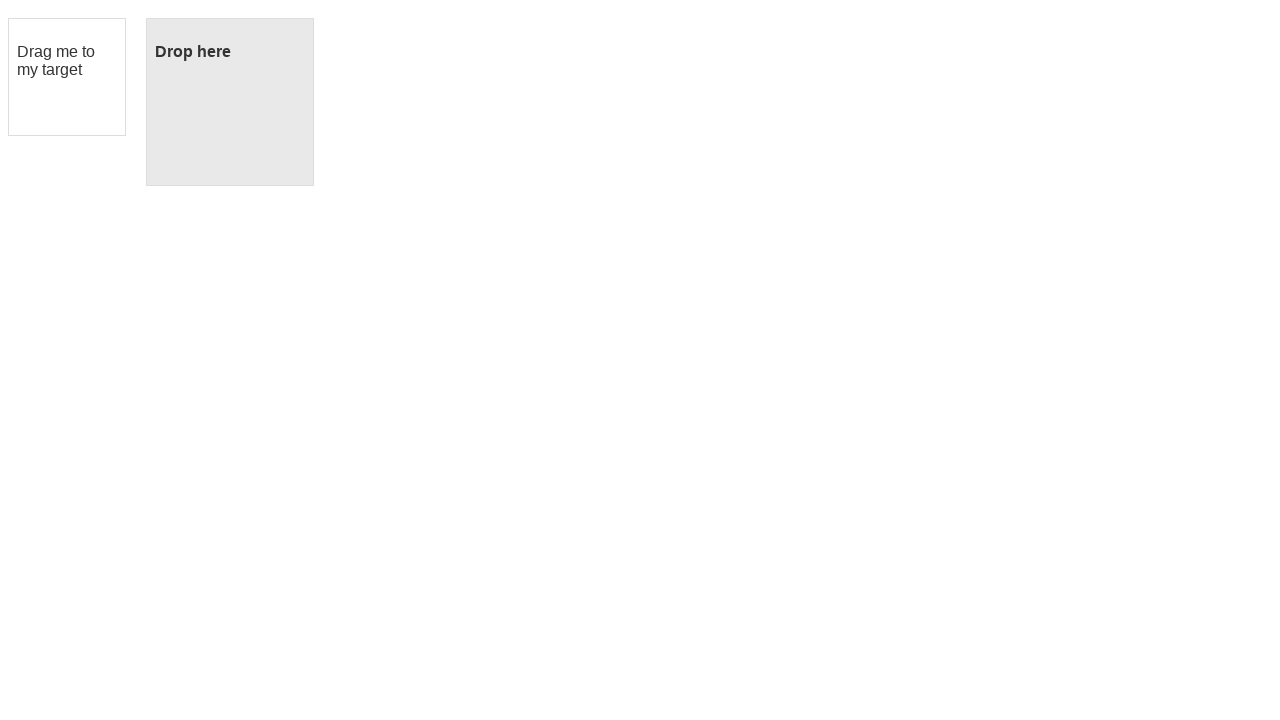

Retrieved bounding box for draggable element
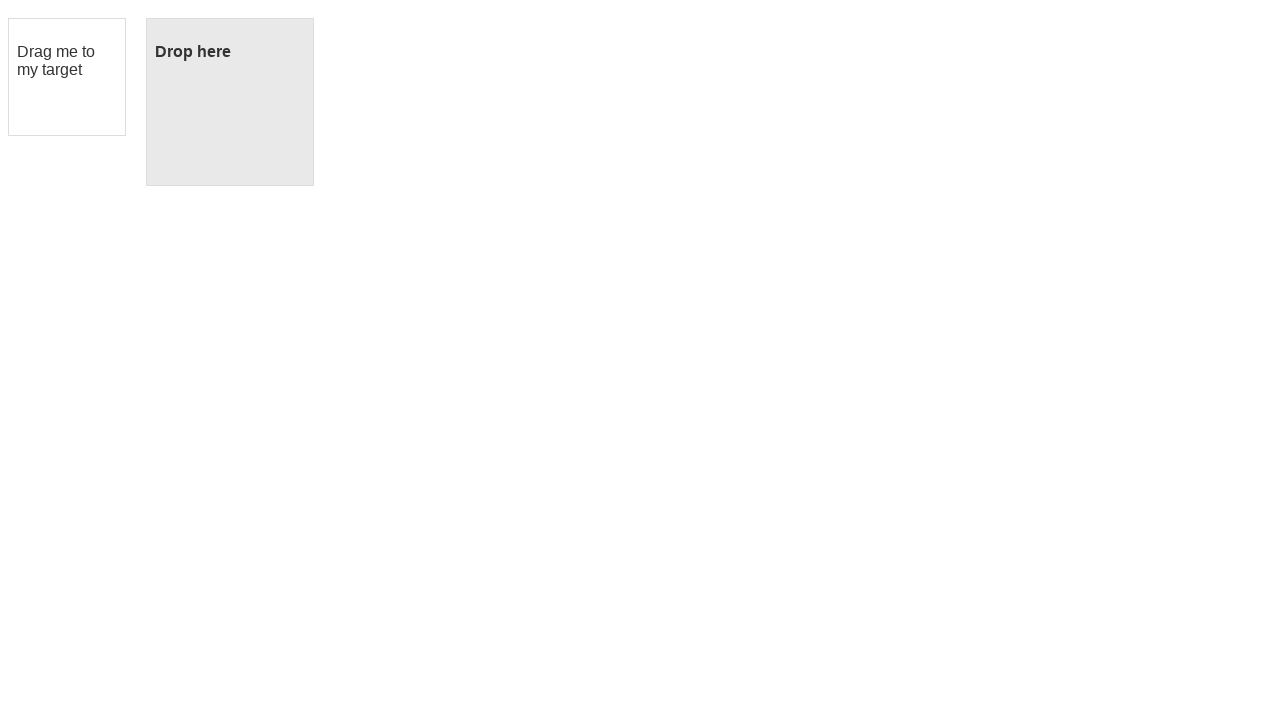

Retrieved bounding box for droppable element
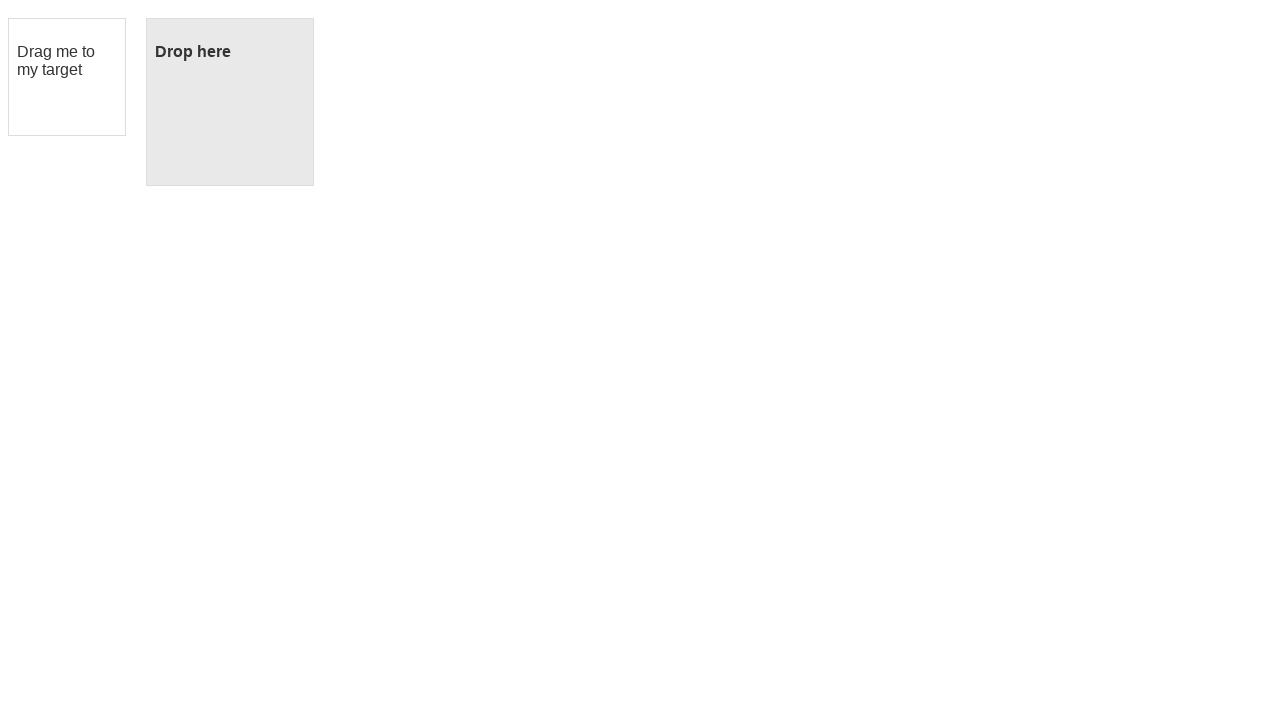

Moved mouse to center of draggable element at (67, 77)
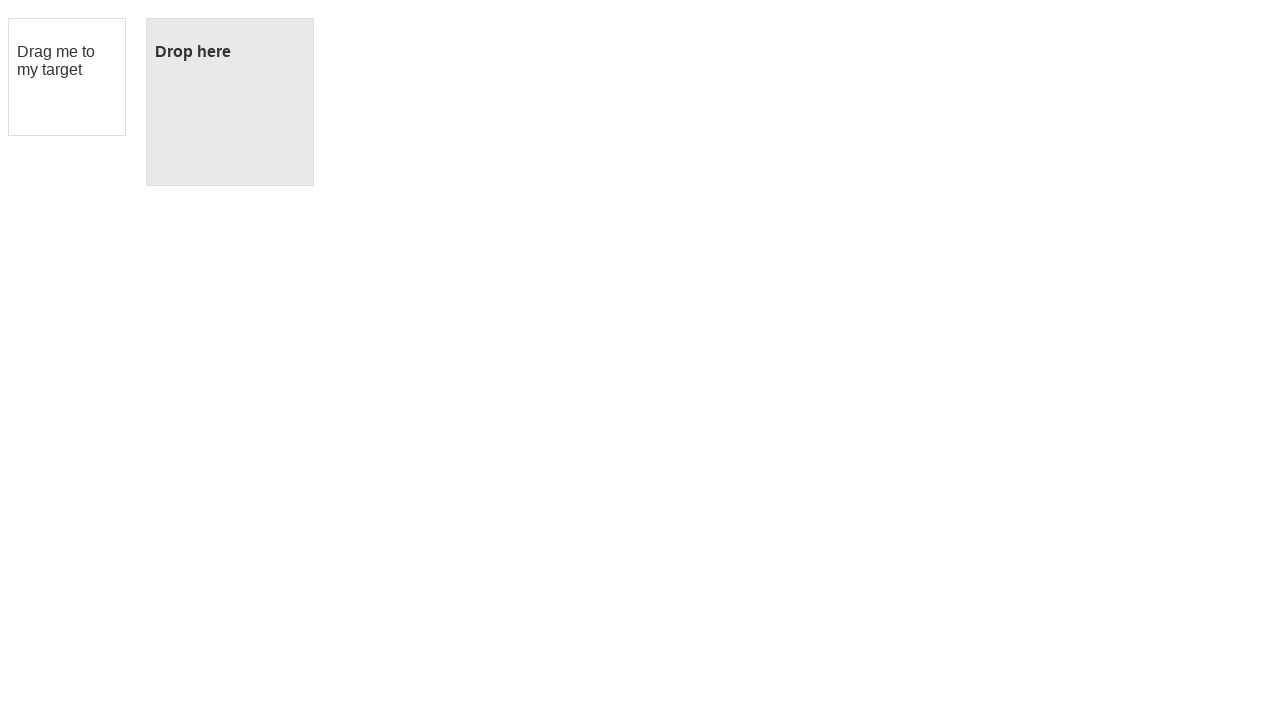

Pressed mouse button down on draggable element at (67, 77)
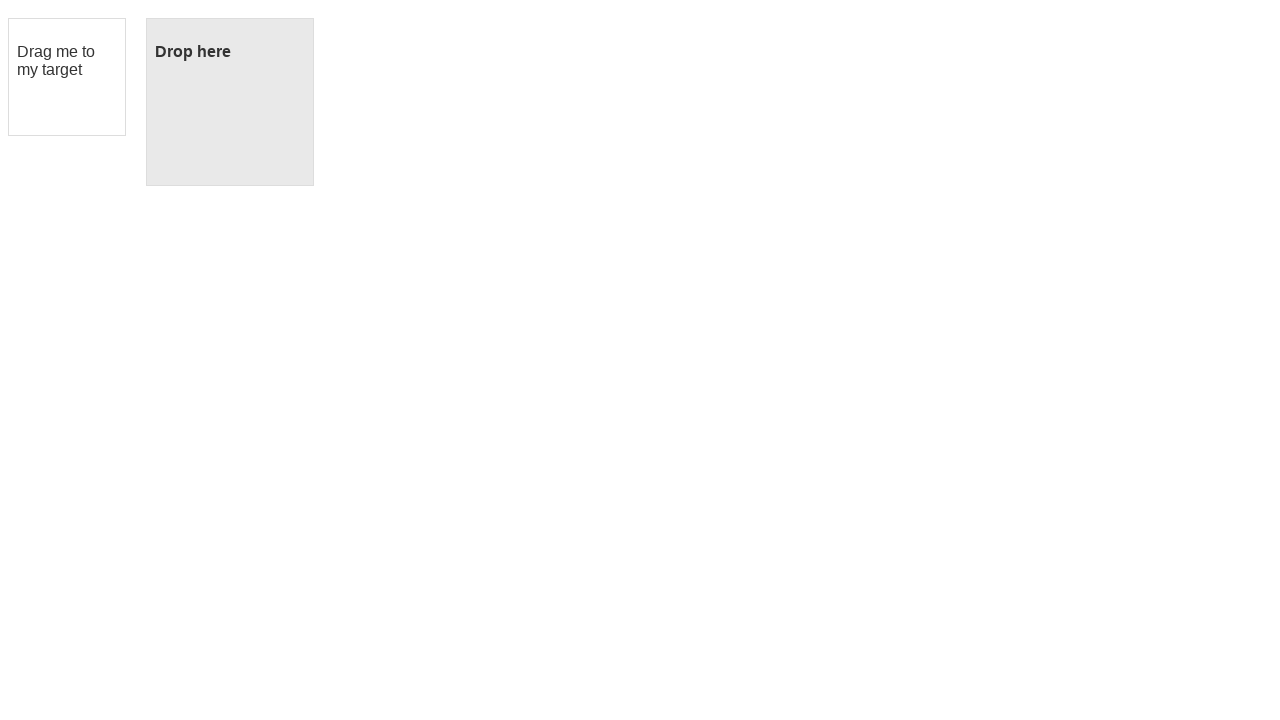

Moved mouse to center of droppable element at (230, 102)
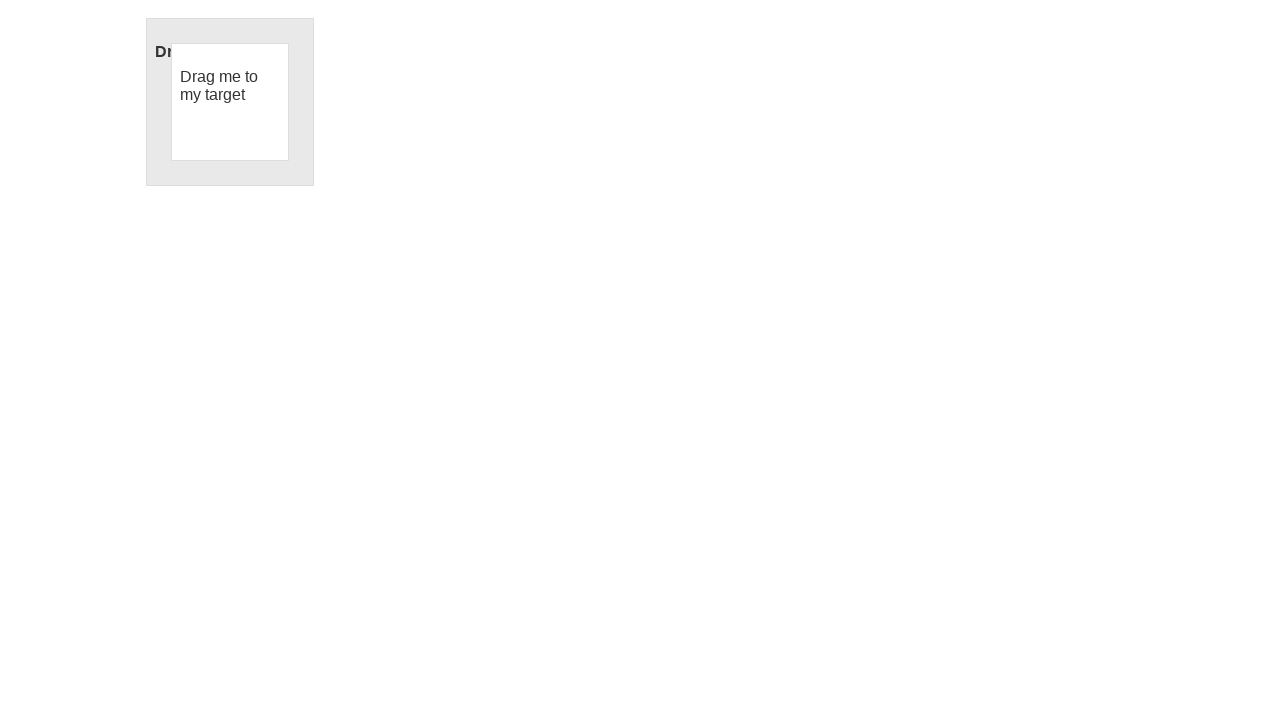

Released mouse button to complete drag and drop at (230, 102)
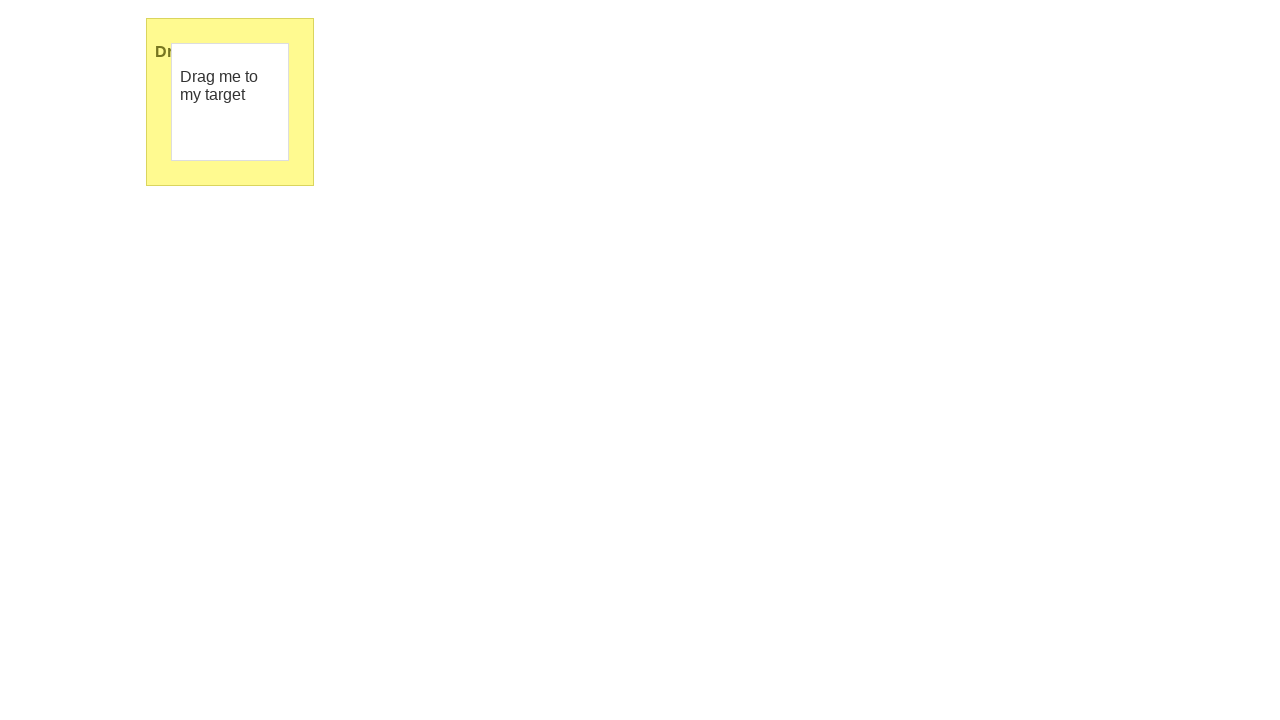

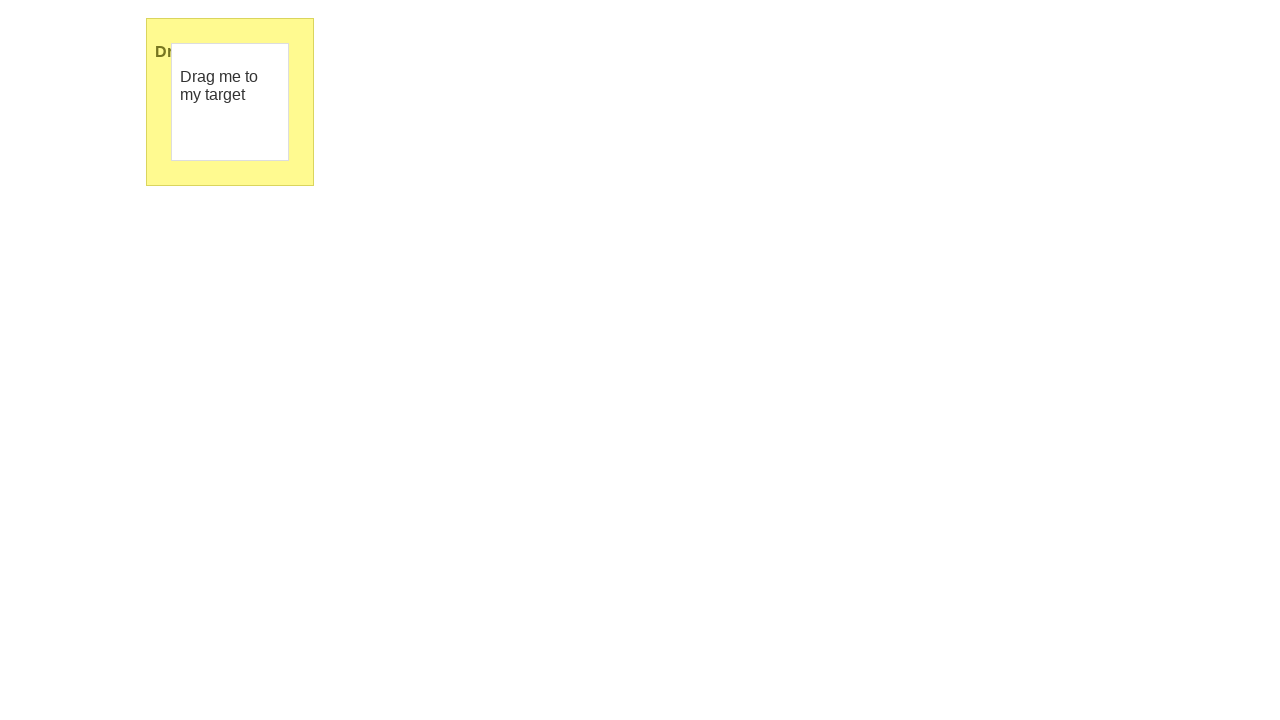